Tests a form submission flow that involves extracting a hidden value from an element attribute, performing a mathematical calculation, filling in the answer, checking a checkbox, selecting a radio button, and submitting the form.

Starting URL: http://suninjuly.github.io/get_attribute.html

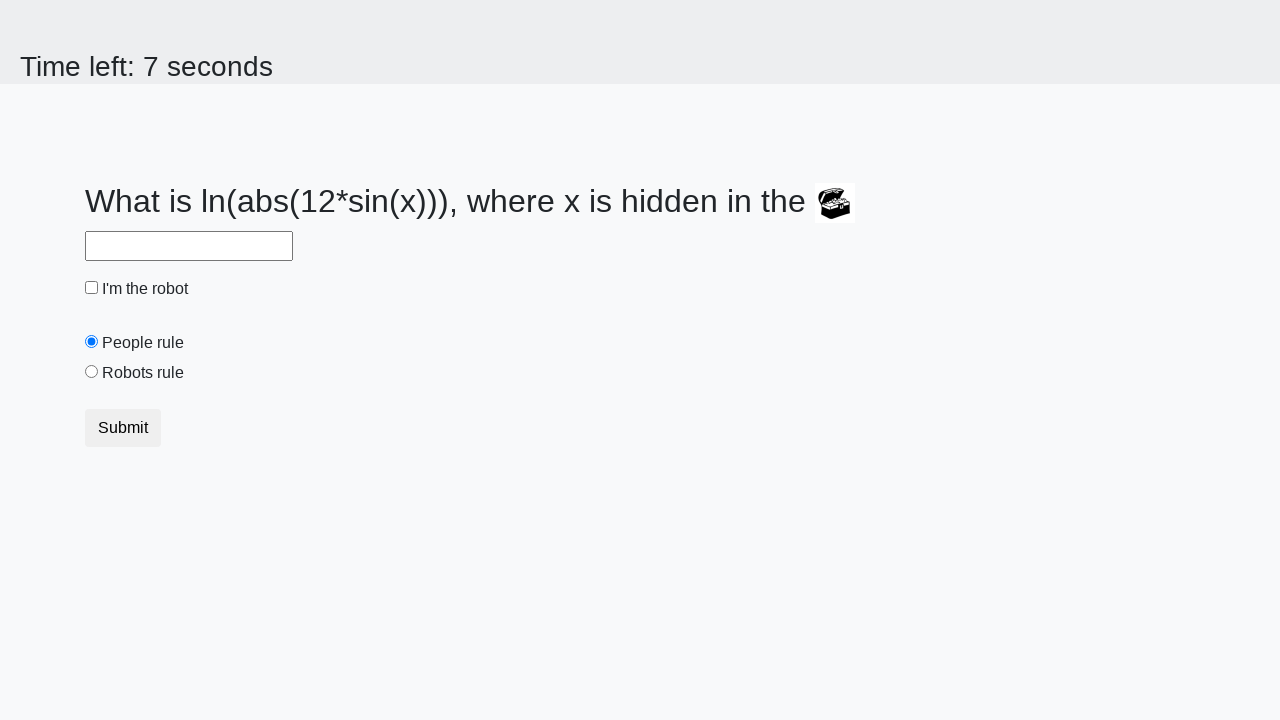

Located treasure element with id 'treasure'
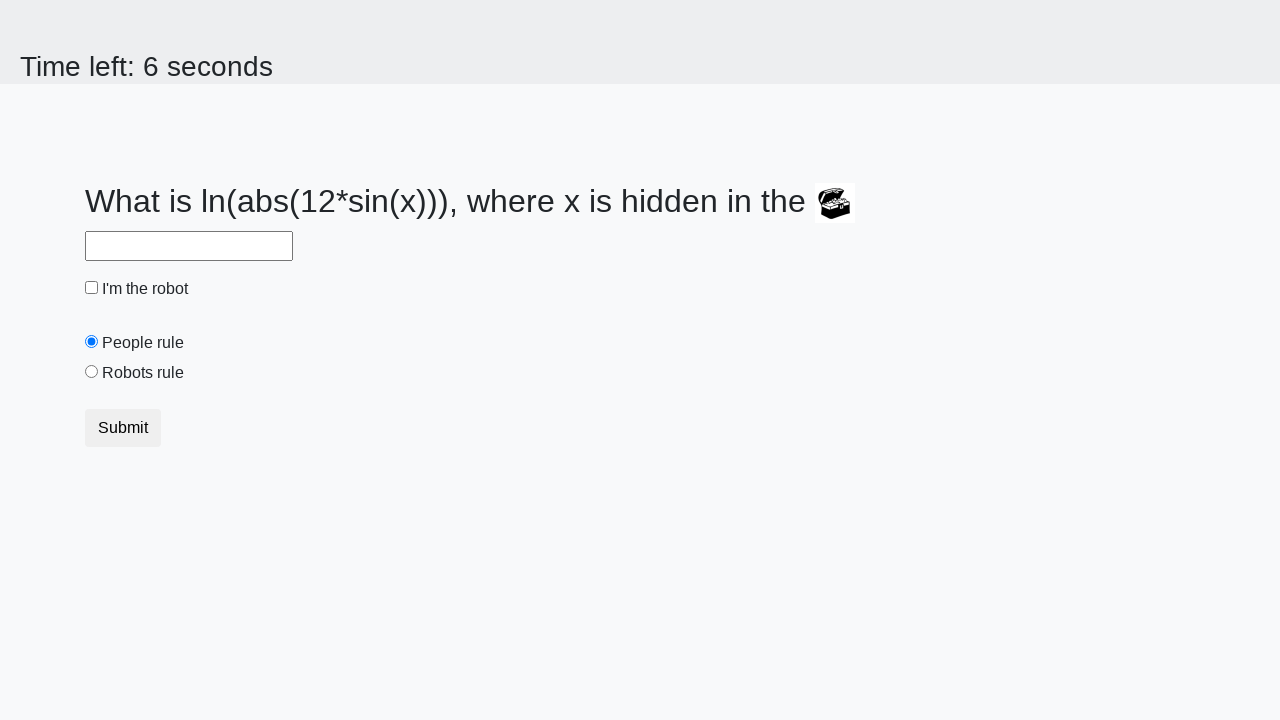

Extracted hidden 'valuex' attribute from treasure element: 363
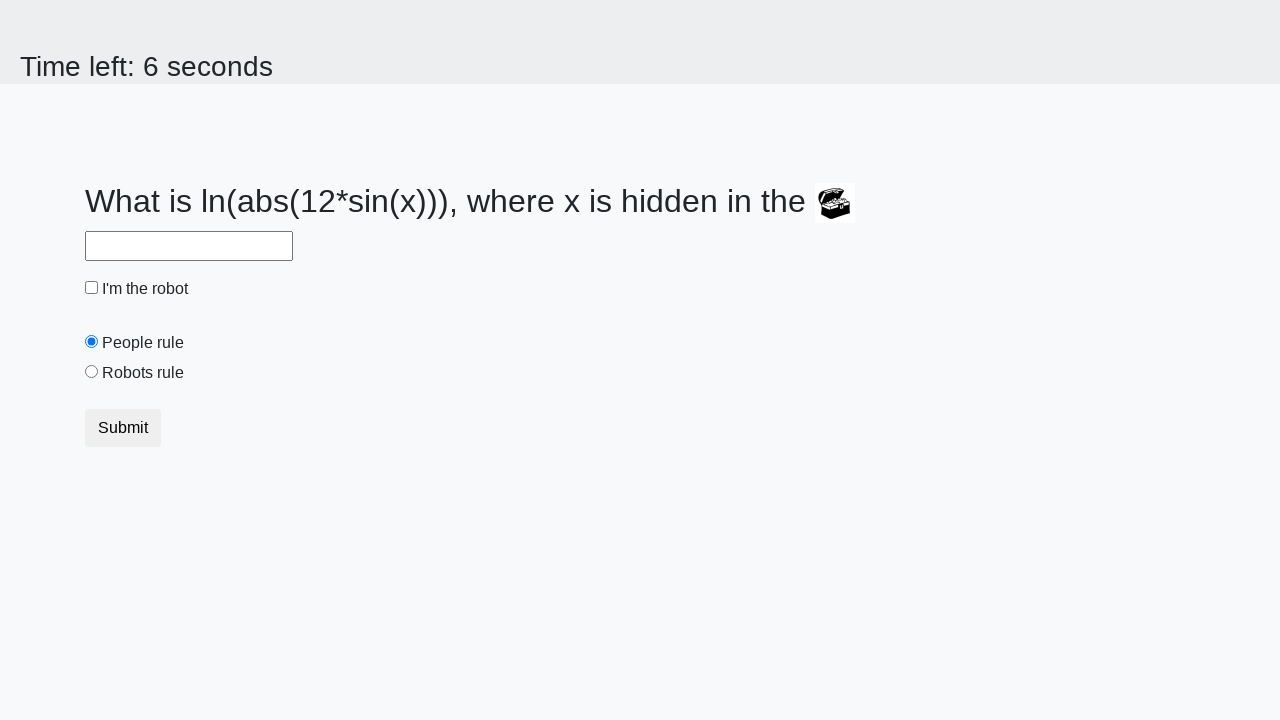

Calculated answer using mathematical formula: 2.474203434359491
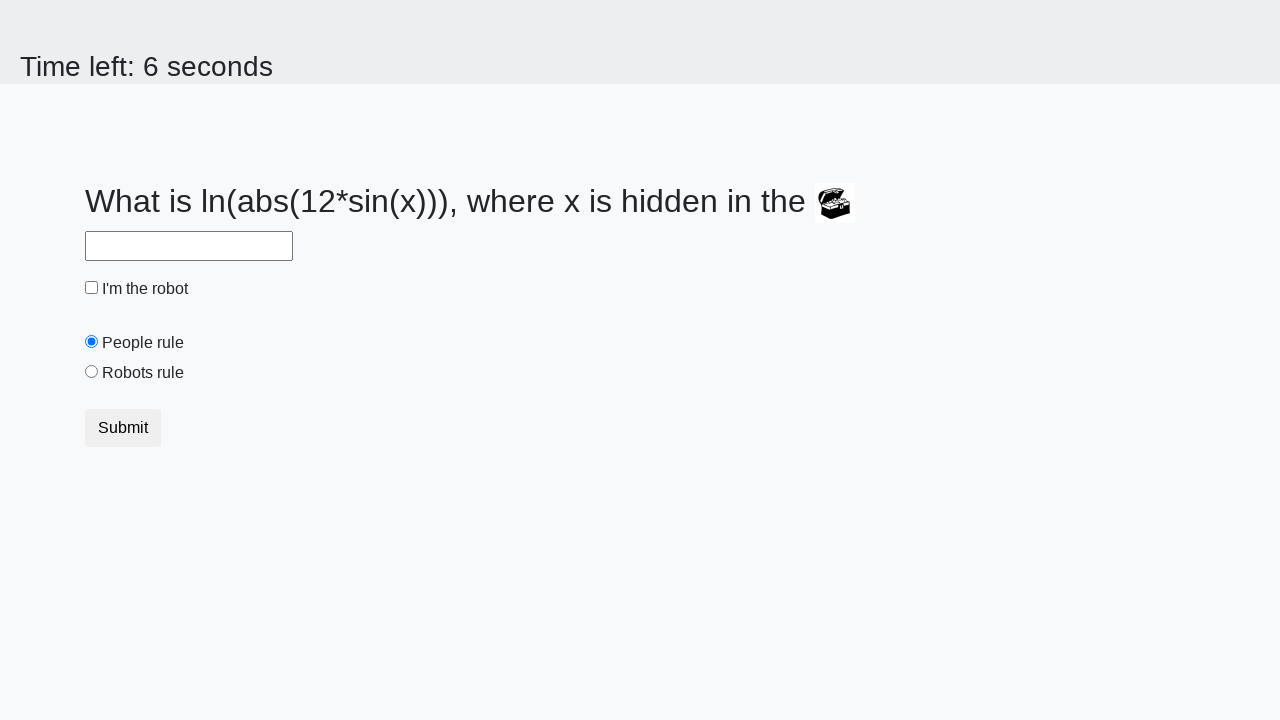

Filled answer field with calculated value: 2.474203434359491 on #answer
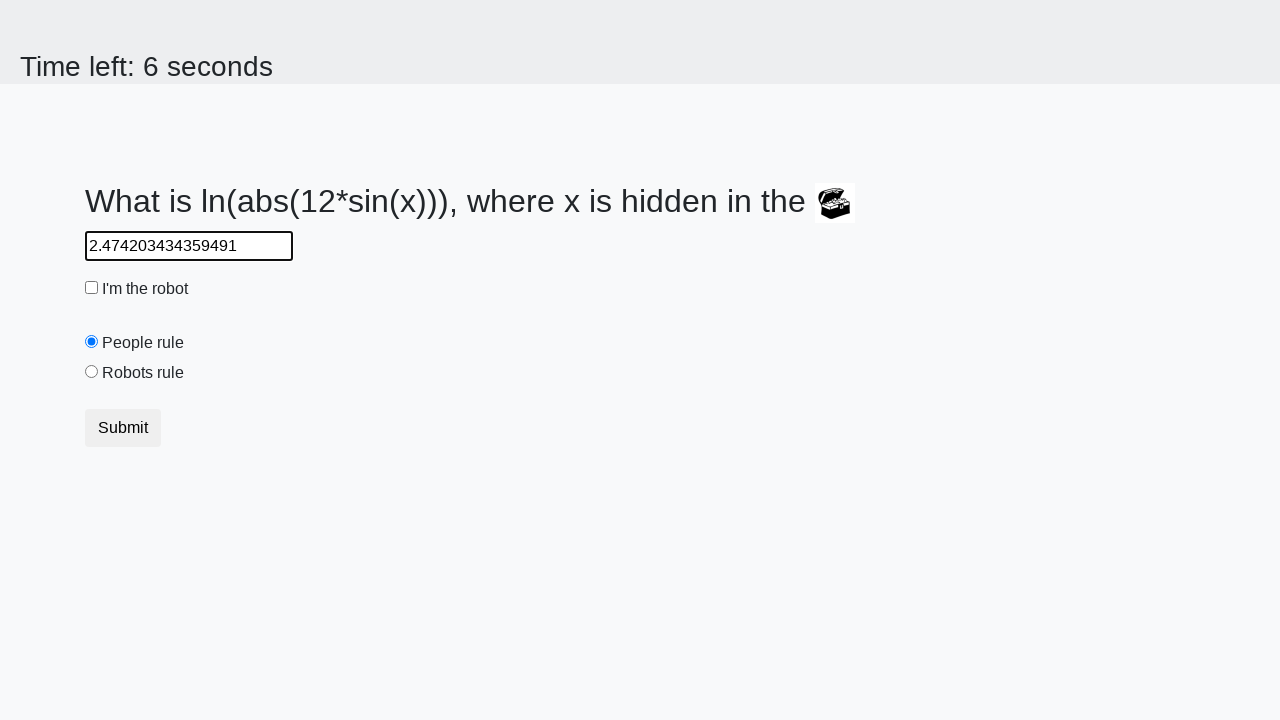

Clicked checkbox to enable it at (92, 288) on input[type="checkbox"]
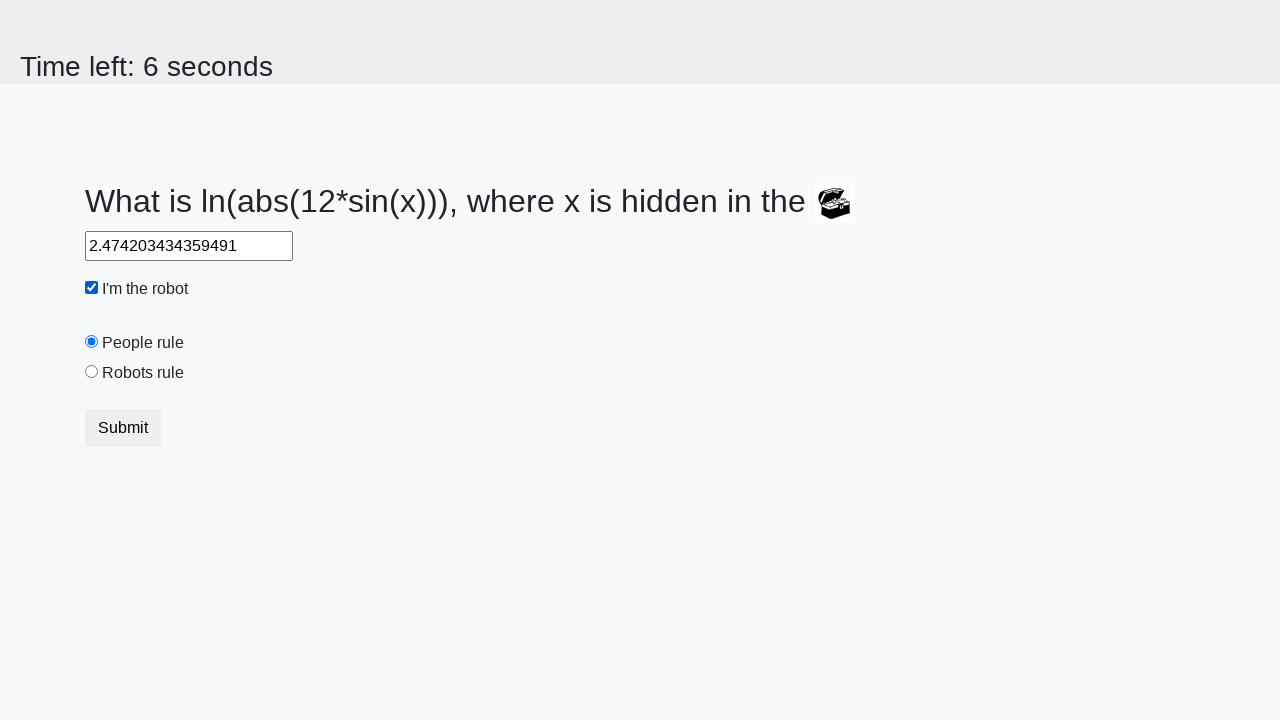

Selected 'robots' radio button option at (92, 372) on [value="robots"]
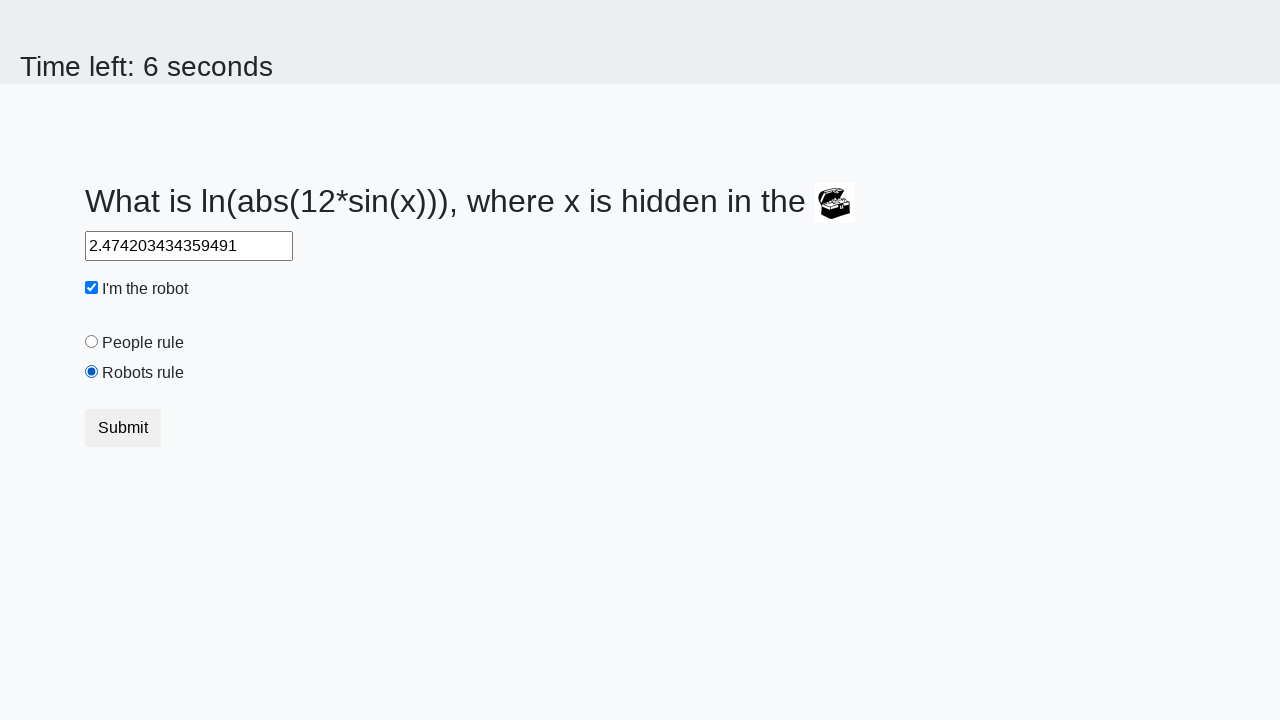

Clicked form submit button at (123, 428) on button
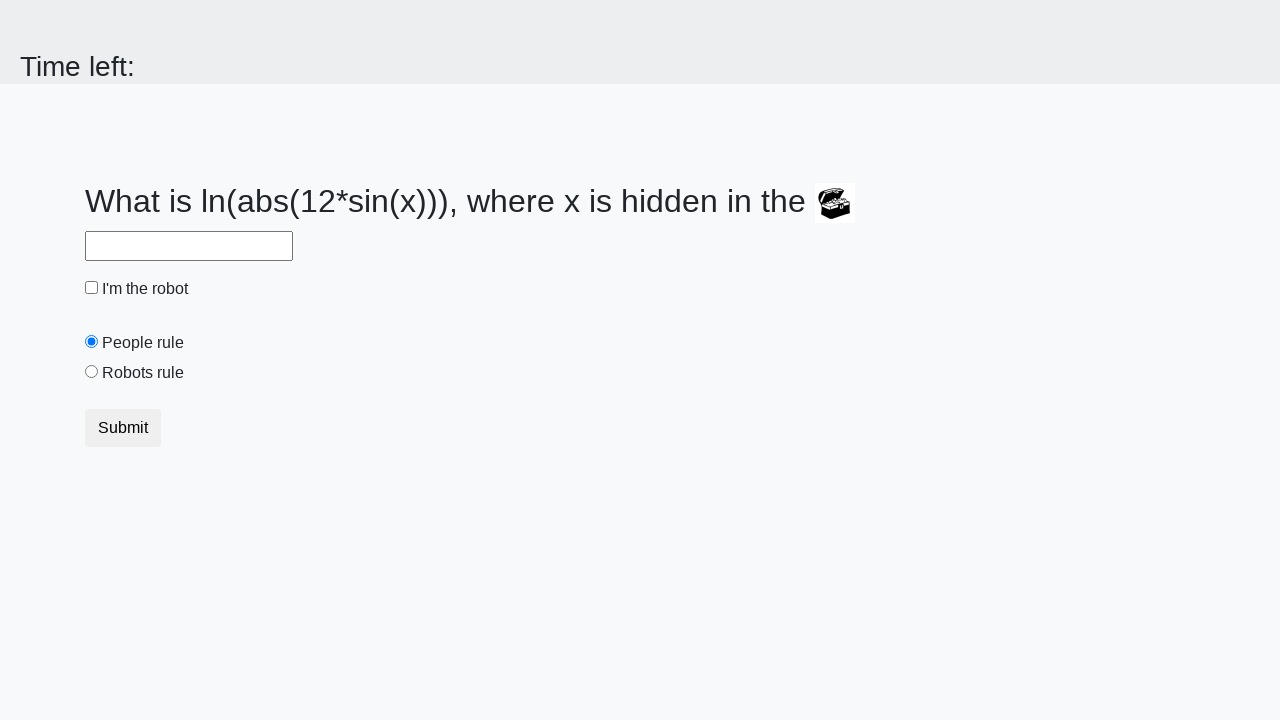

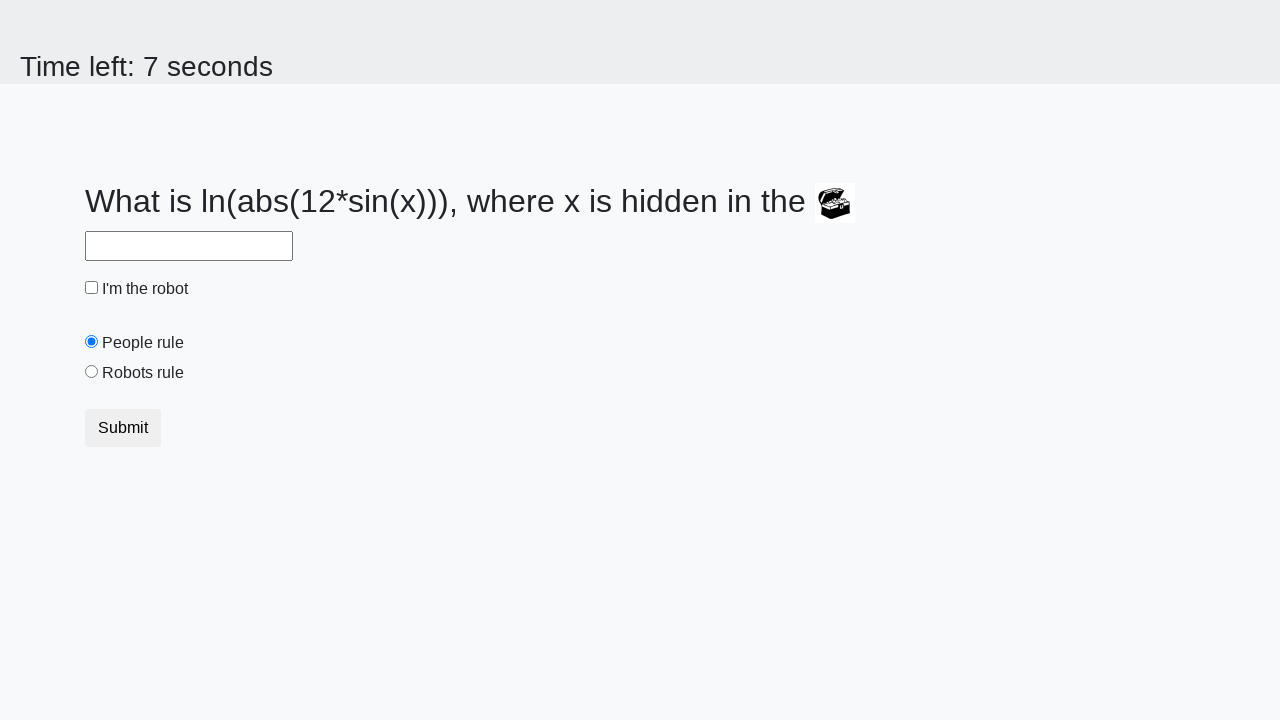